Tests drag and drop functionality by dragging column A to column B position

Starting URL: https://the-internet.herokuapp.com/drag_and_drop

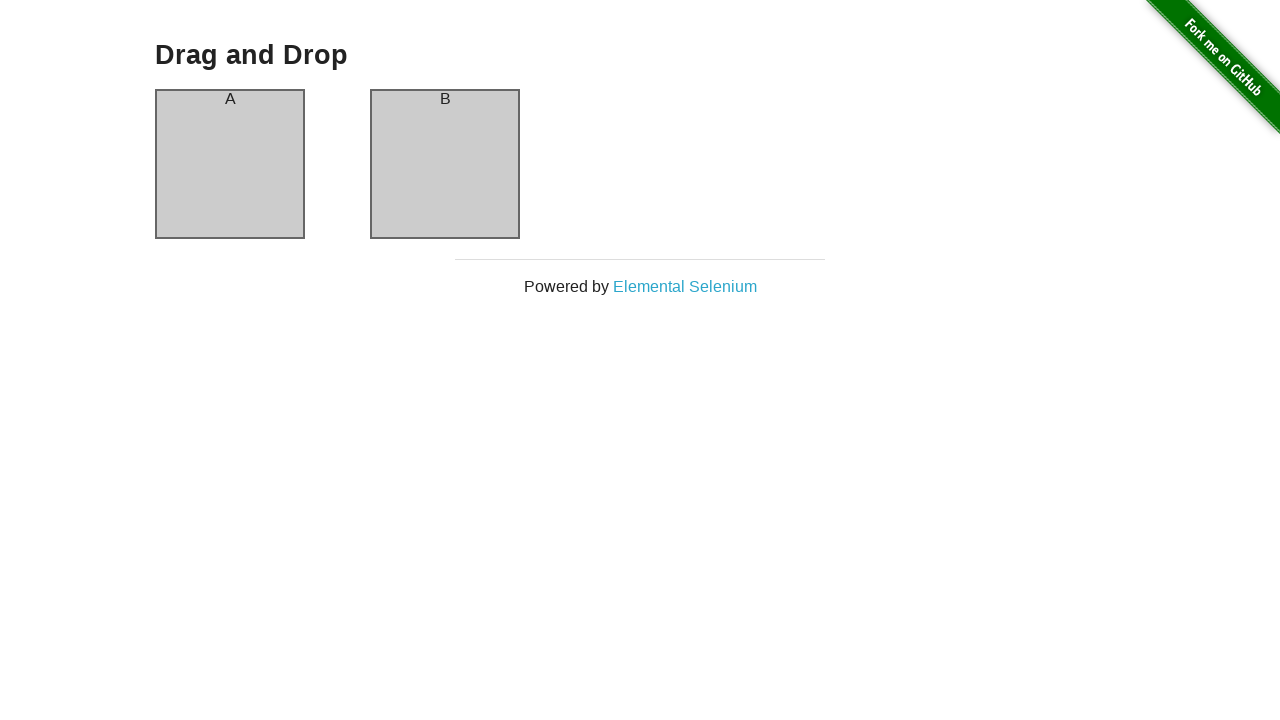

Located column A element
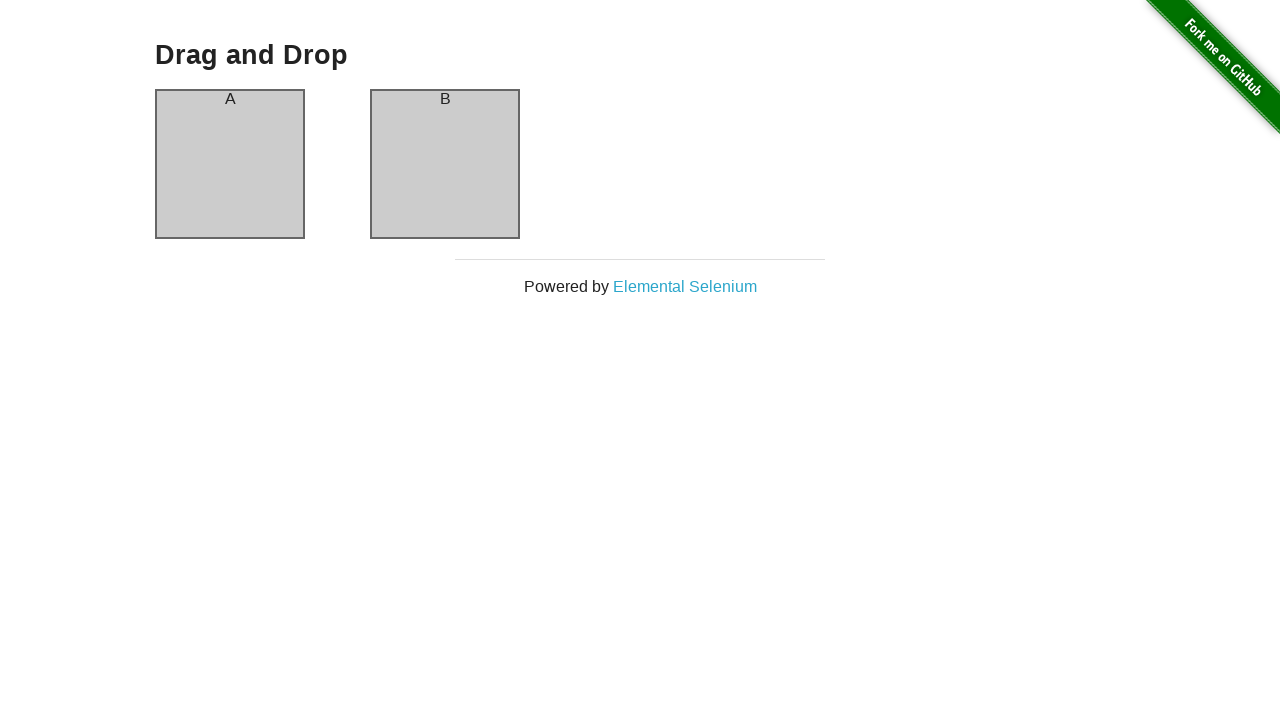

Located column B element
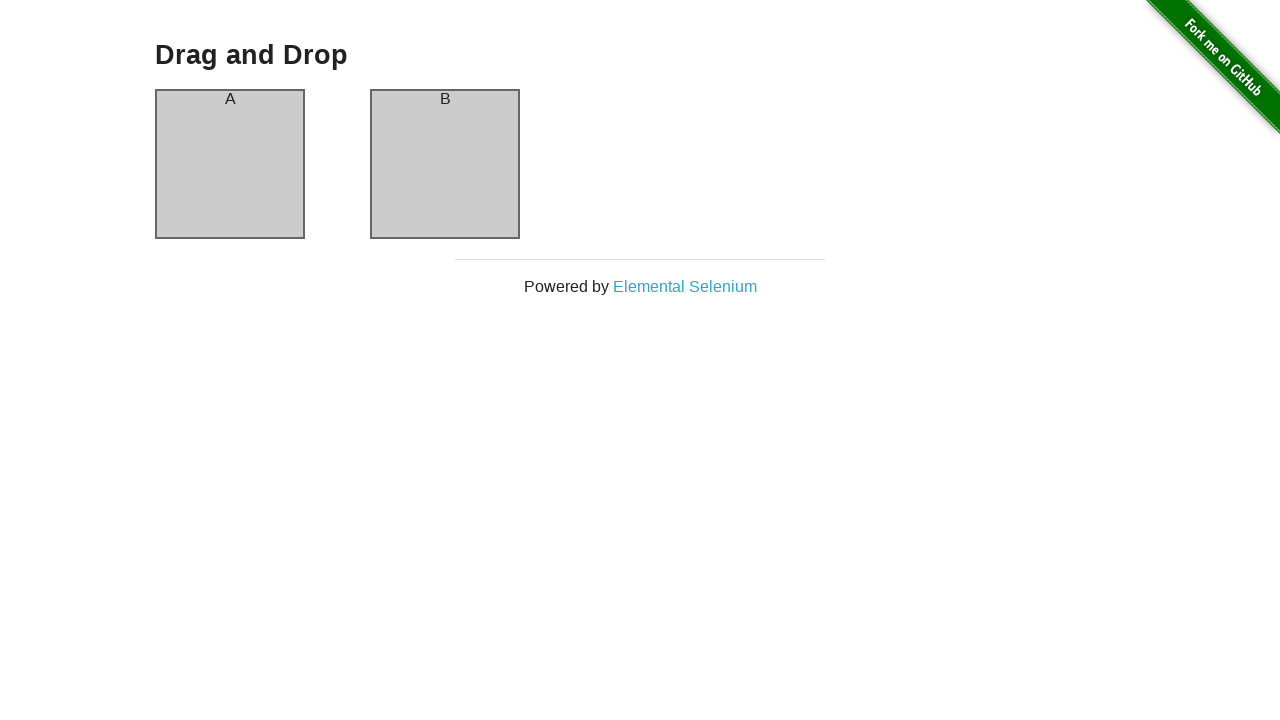

Dragged column A onto column B position at (445, 164)
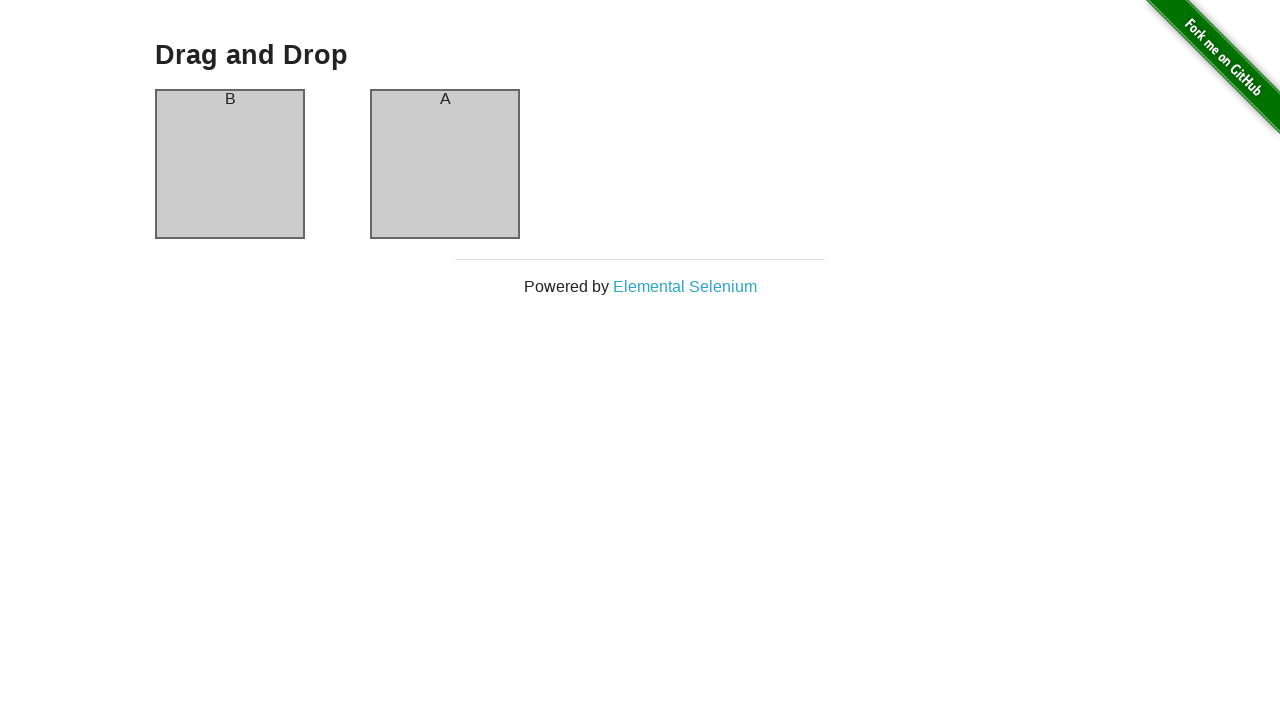

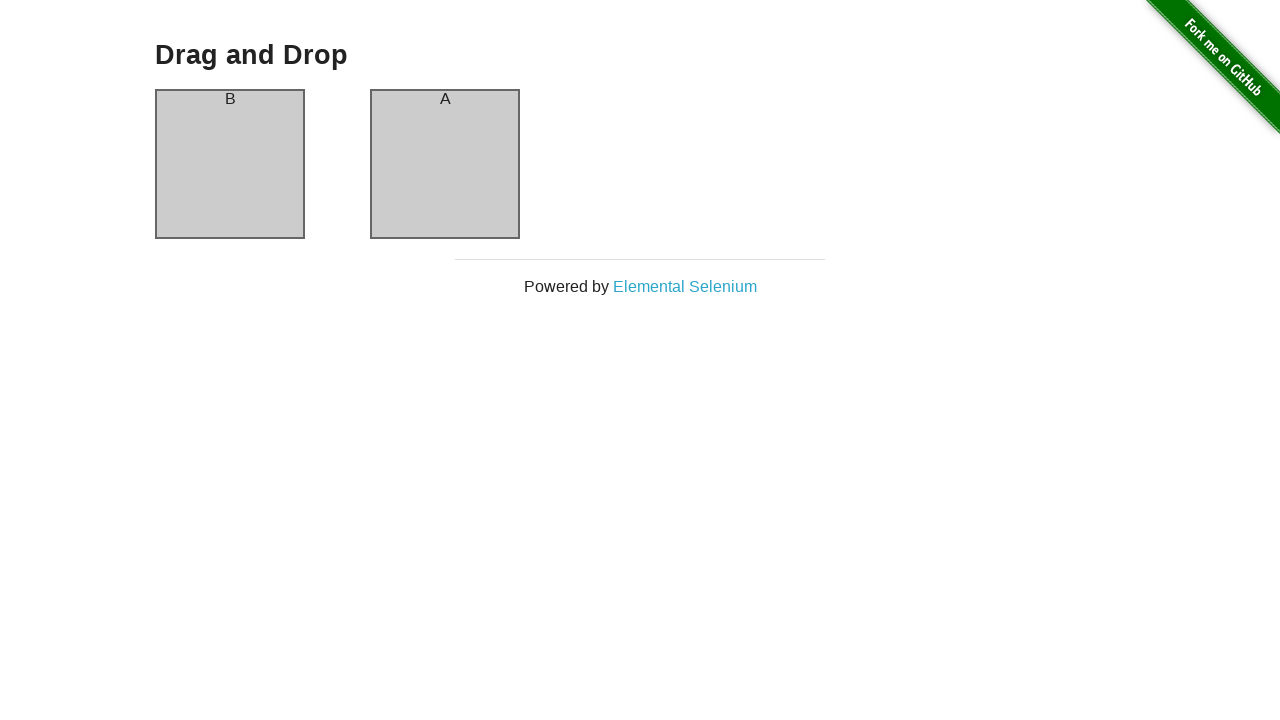